Navigates to Jumia Kenya homepage and then to the flash sales page to view flash sale products

Starting URL: https://www.jumia.co.ke/

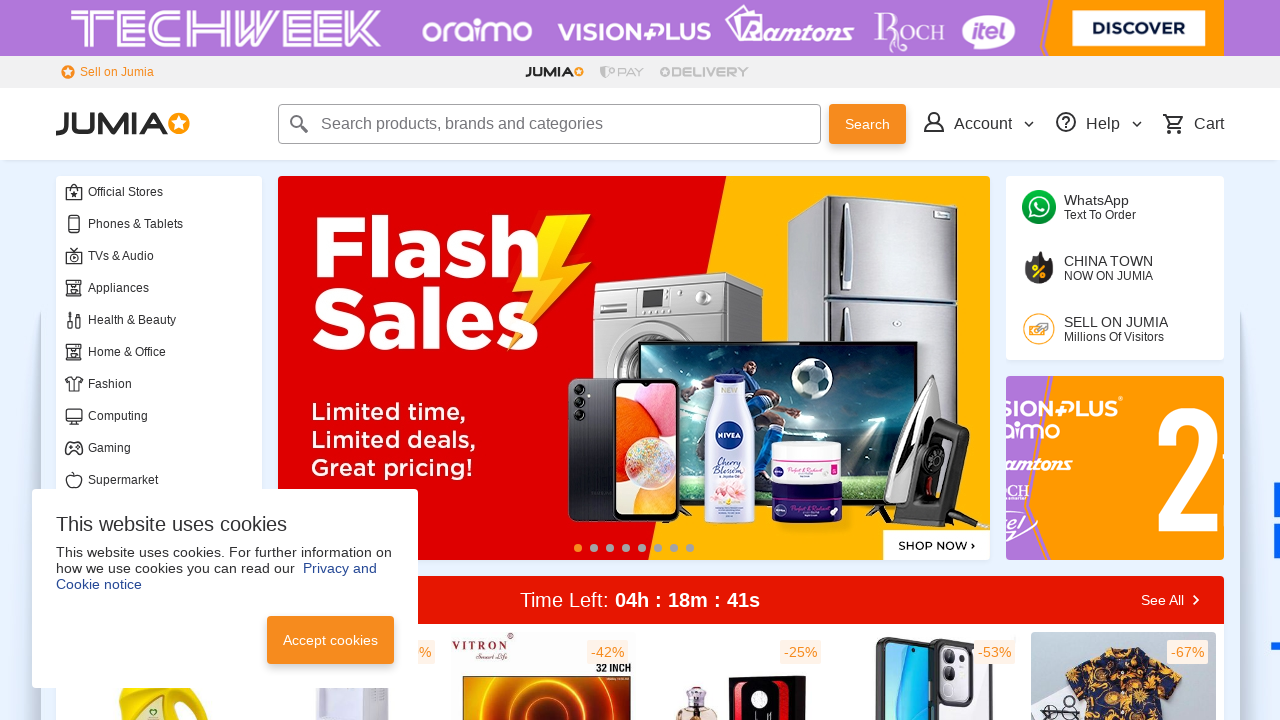

Navigated to Jumia Kenya flash sales page
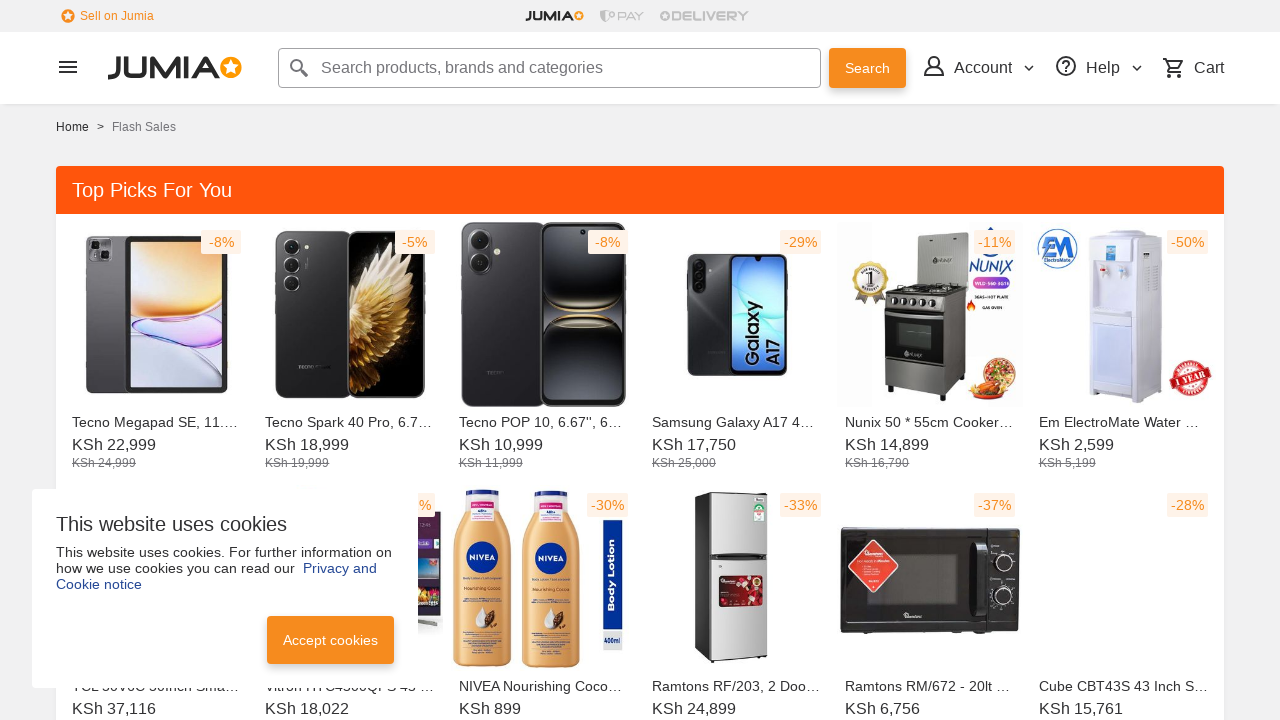

Flash sale products loaded
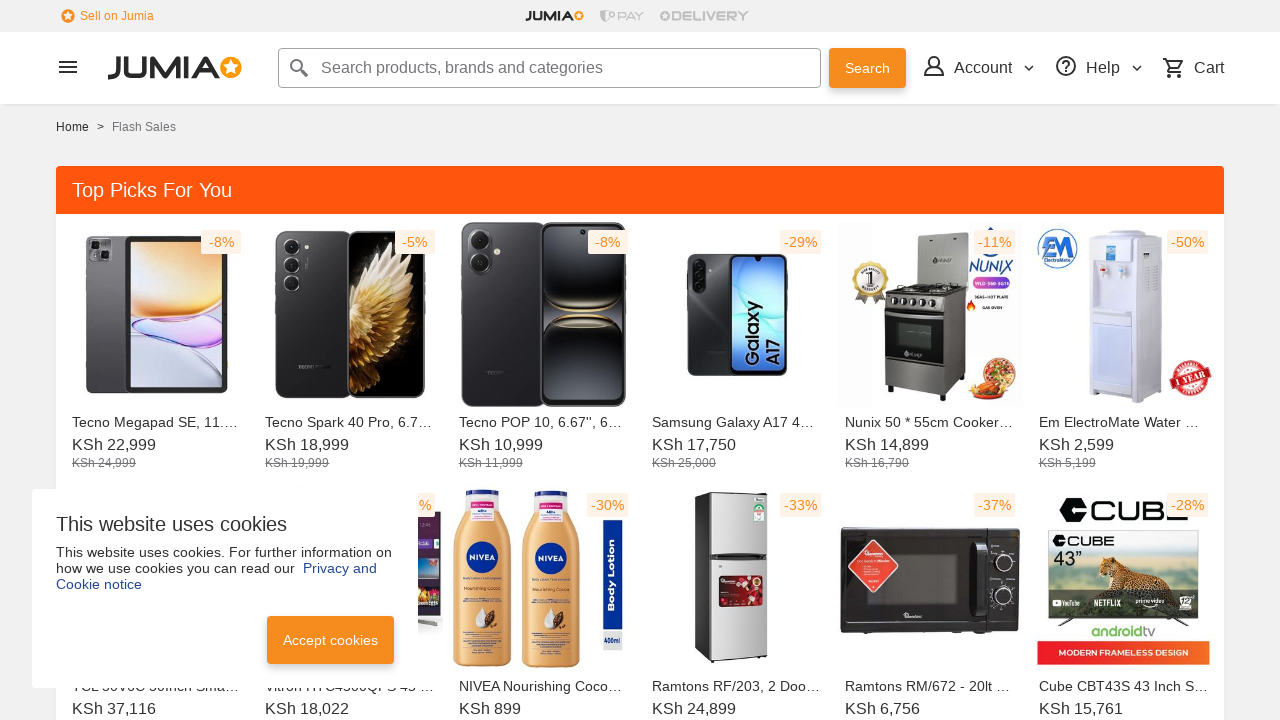

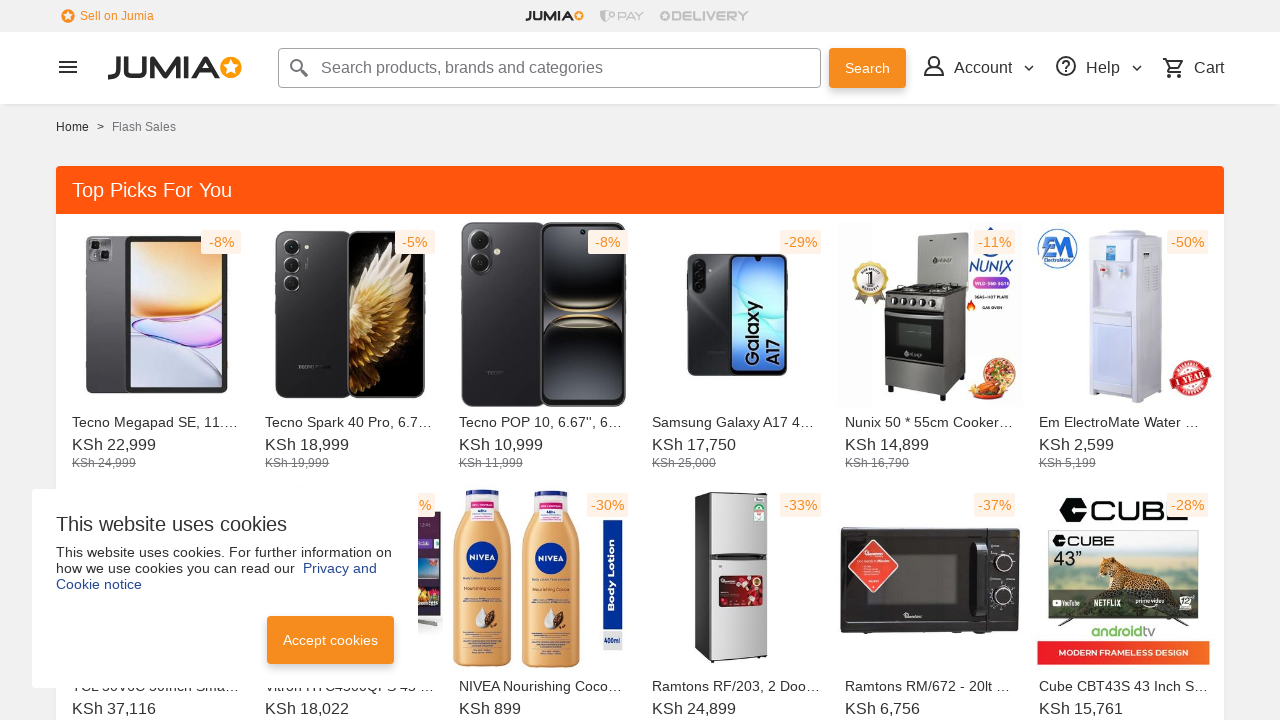